Tests the shopping cart flow by searching for products containing "ber", adding all matching products to cart, proceeding to checkout, and verifying the products appear on the checkout page

Starting URL: https://rahulshettyacademy.com/seleniumPractise/

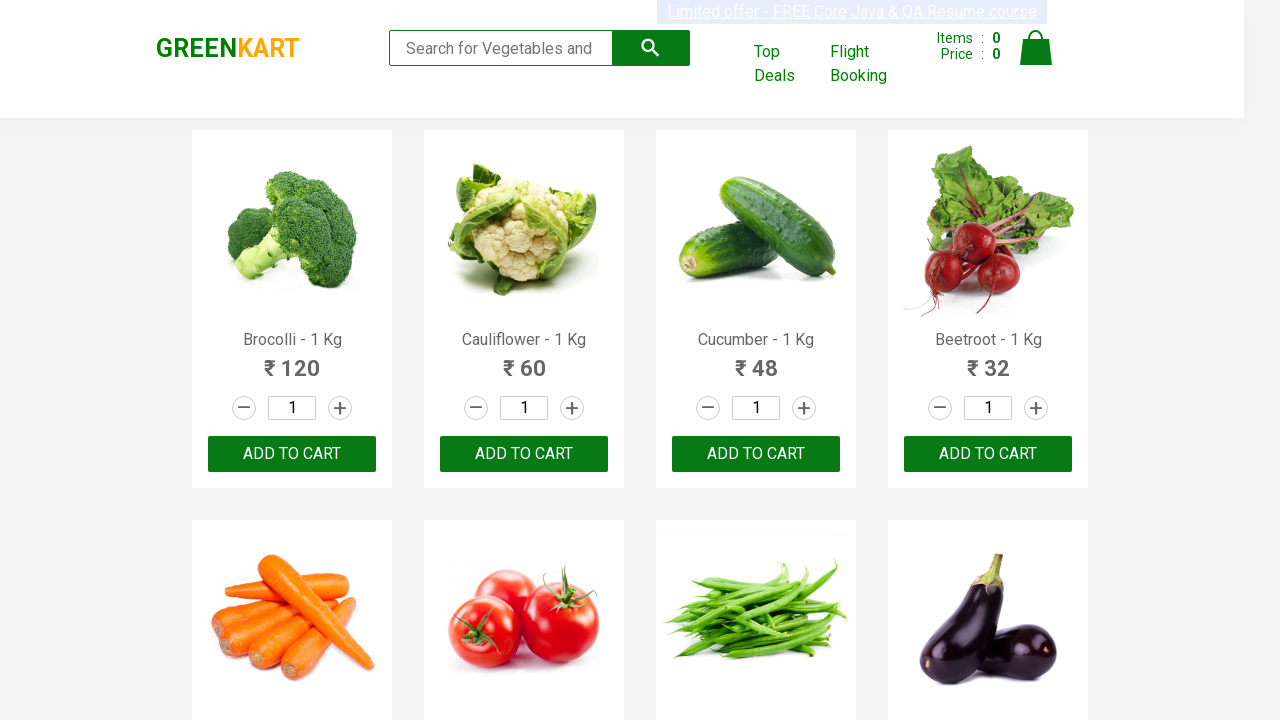

Filled search field with 'ber' on .search-keyword
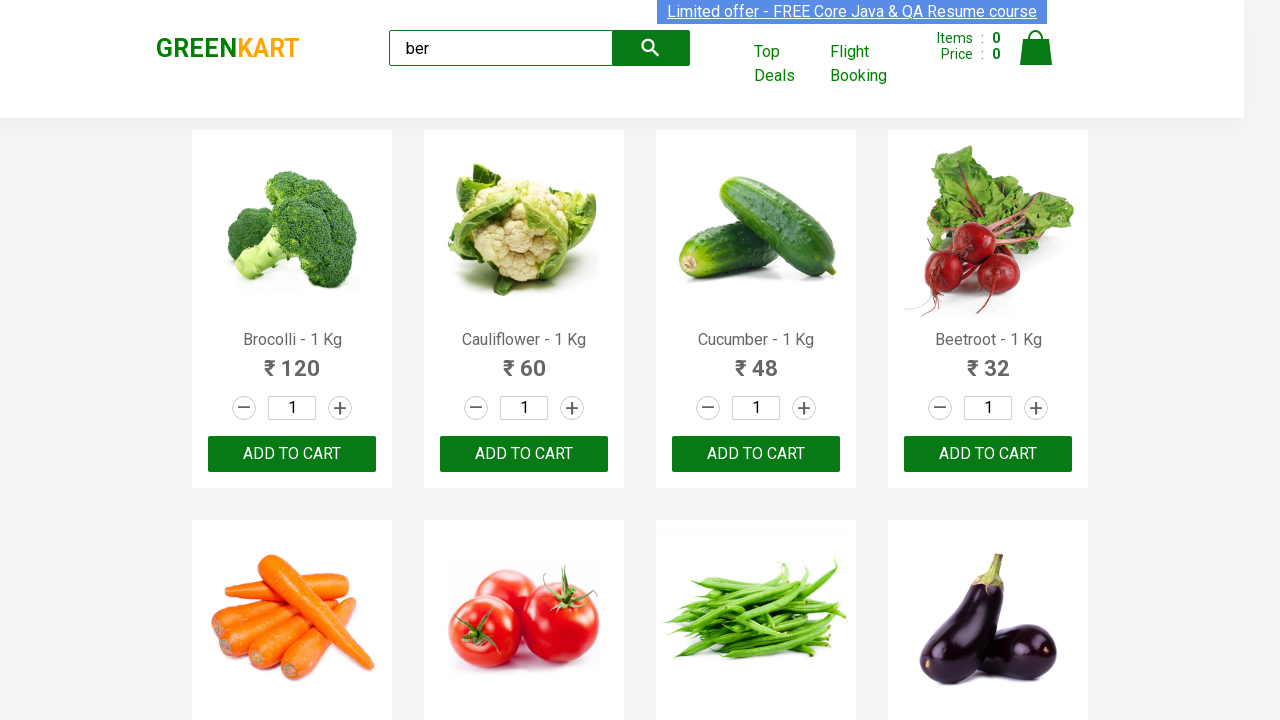

Search results loaded for products containing 'ber'
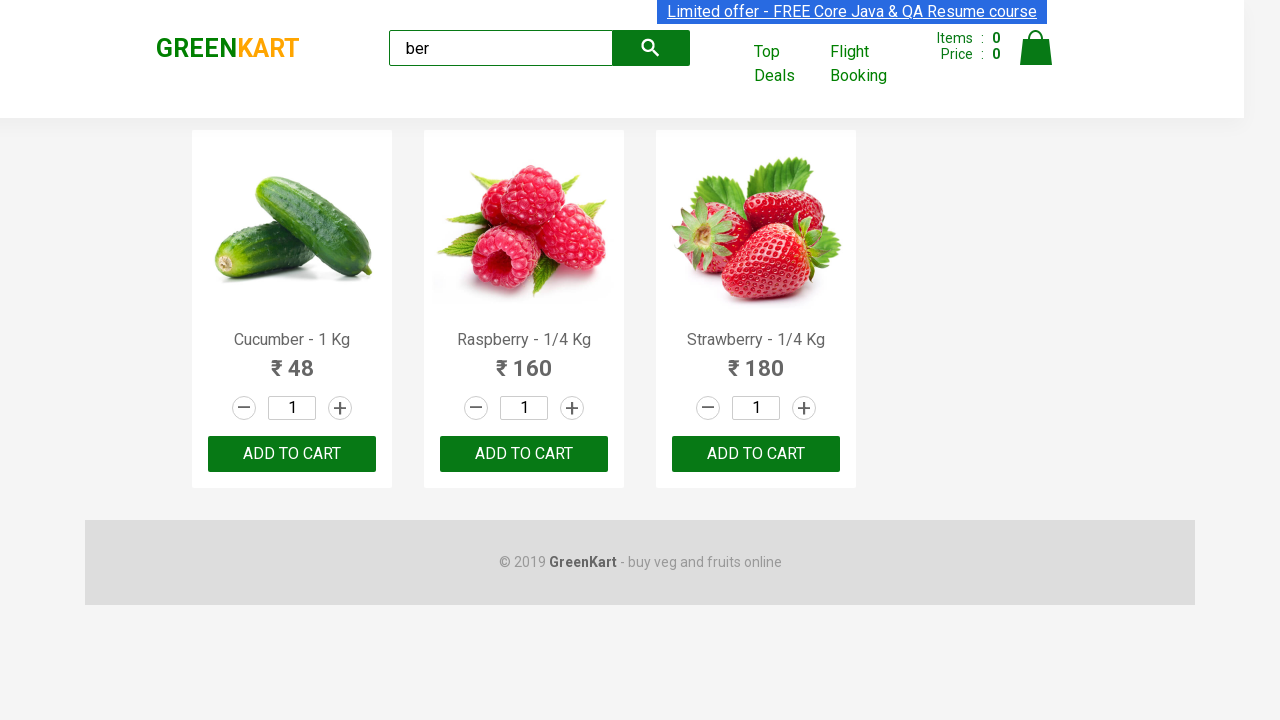

Found 3 products to add to cart
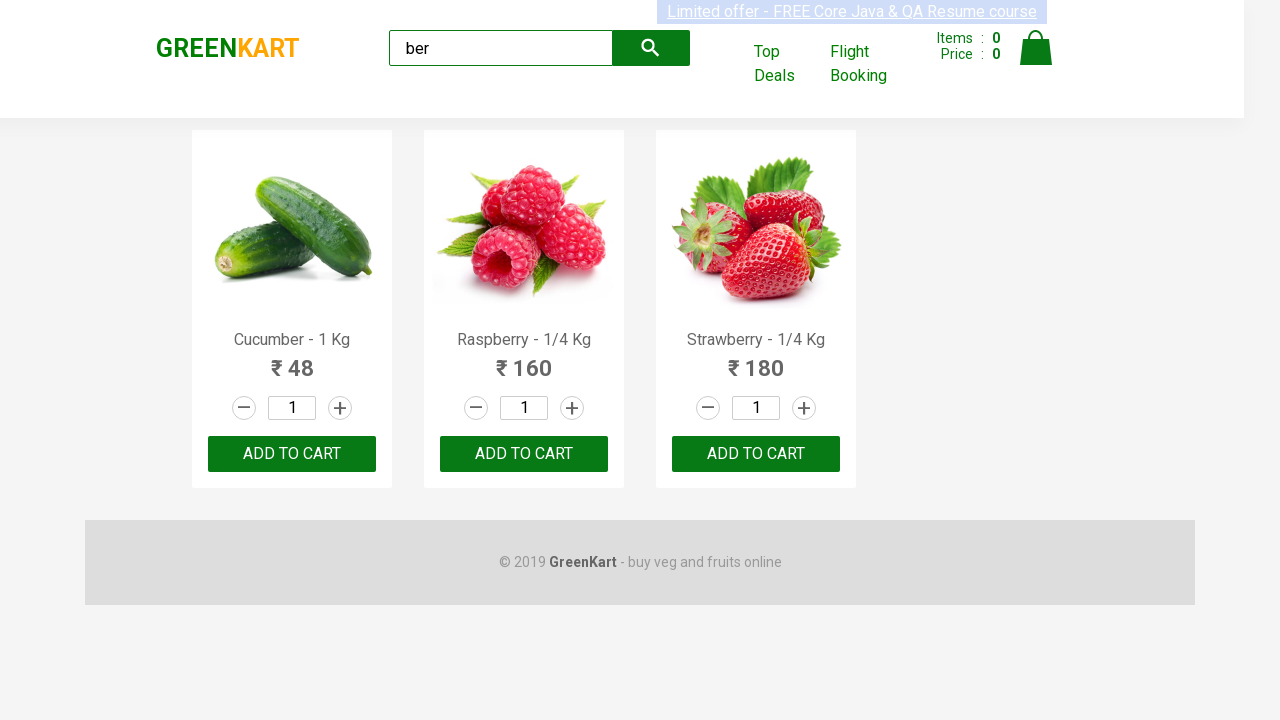

Clicked 'Add to cart' button for product 1 at (292, 454) on xpath=//div[@class='product-action']/button >> nth=0
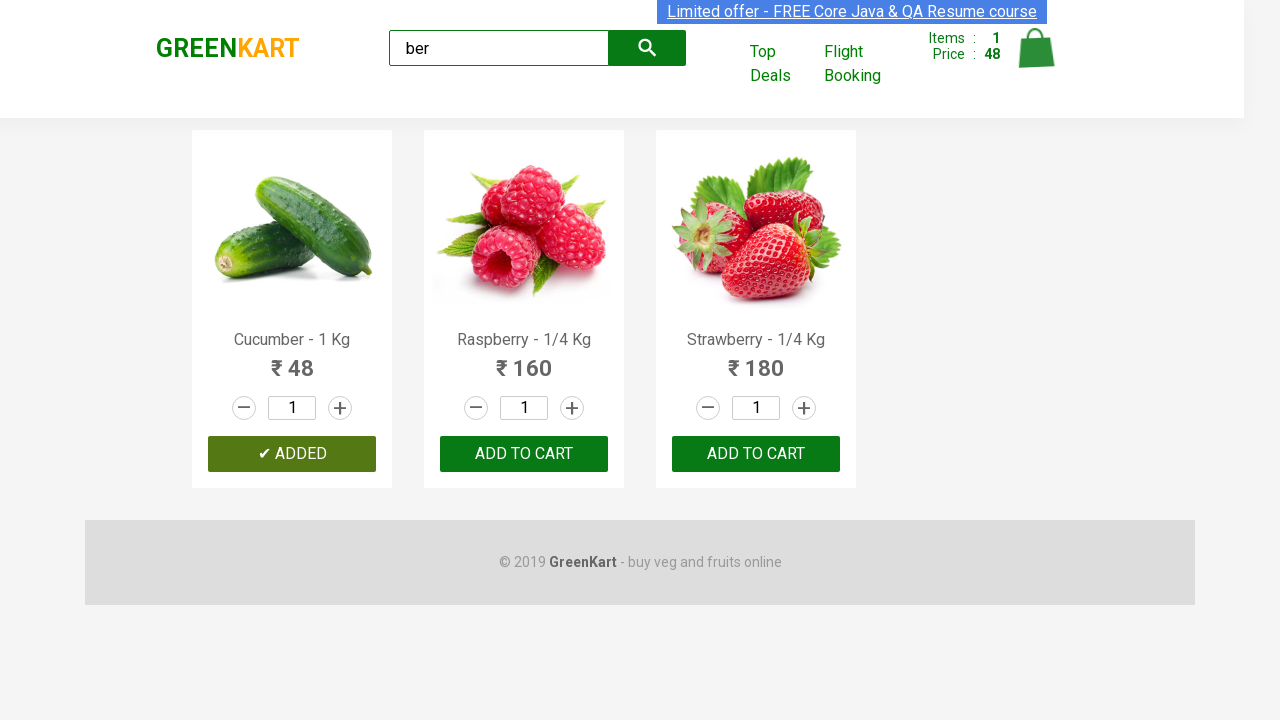

Clicked 'Add to cart' button for product 2 at (524, 454) on xpath=//div[@class='product-action']/button >> nth=1
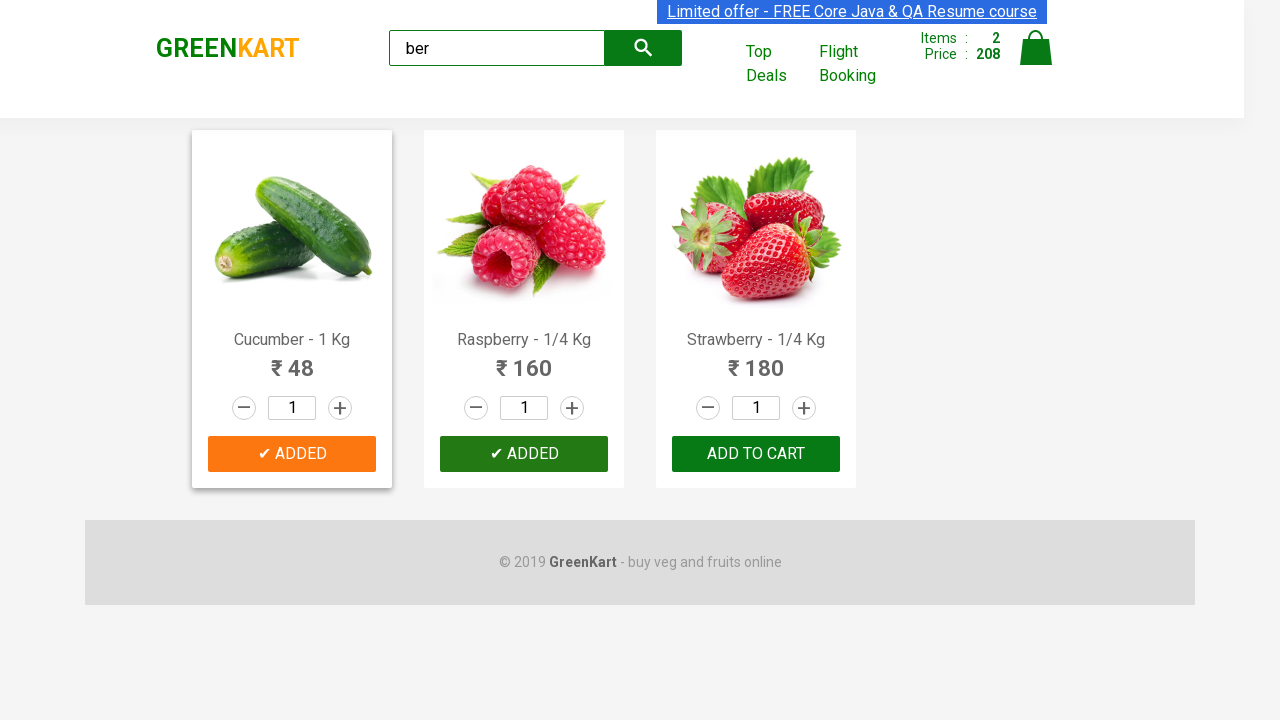

Clicked 'Add to cart' button for product 3 at (756, 454) on xpath=//div[@class='product-action']/button >> nth=2
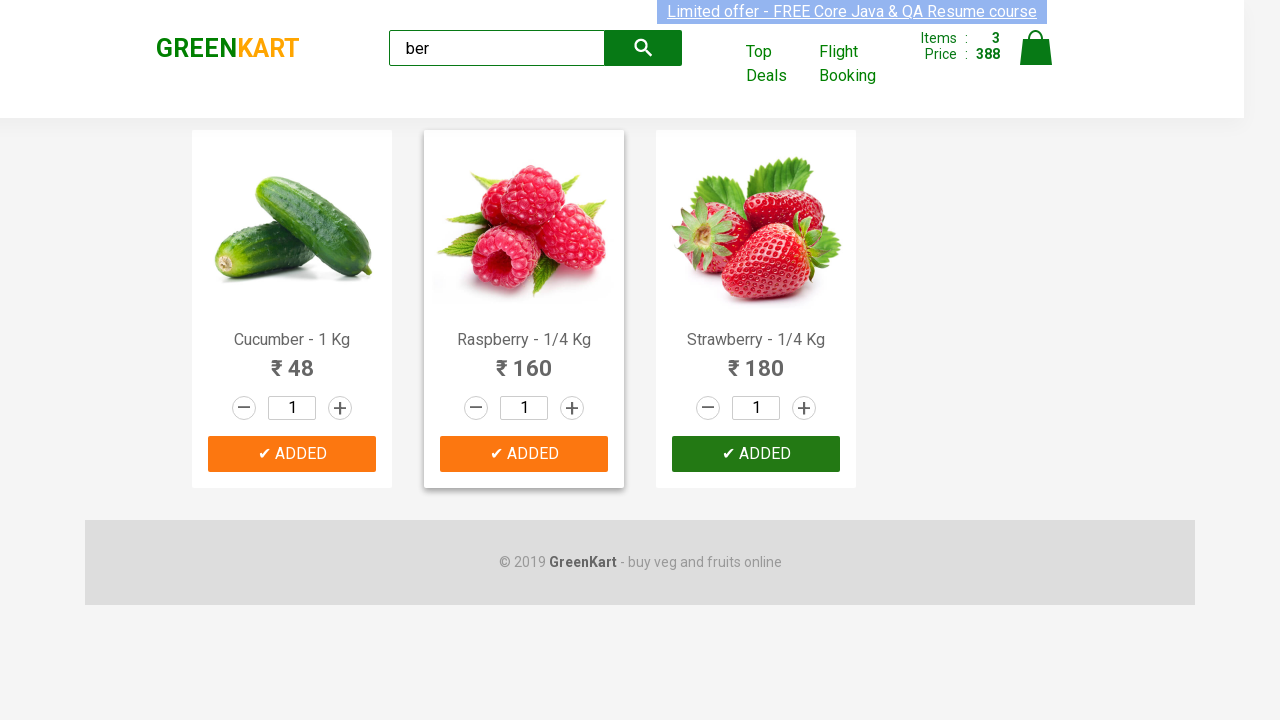

Clicked cart icon to view shopping cart at (1036, 48) on img[alt='Cart']
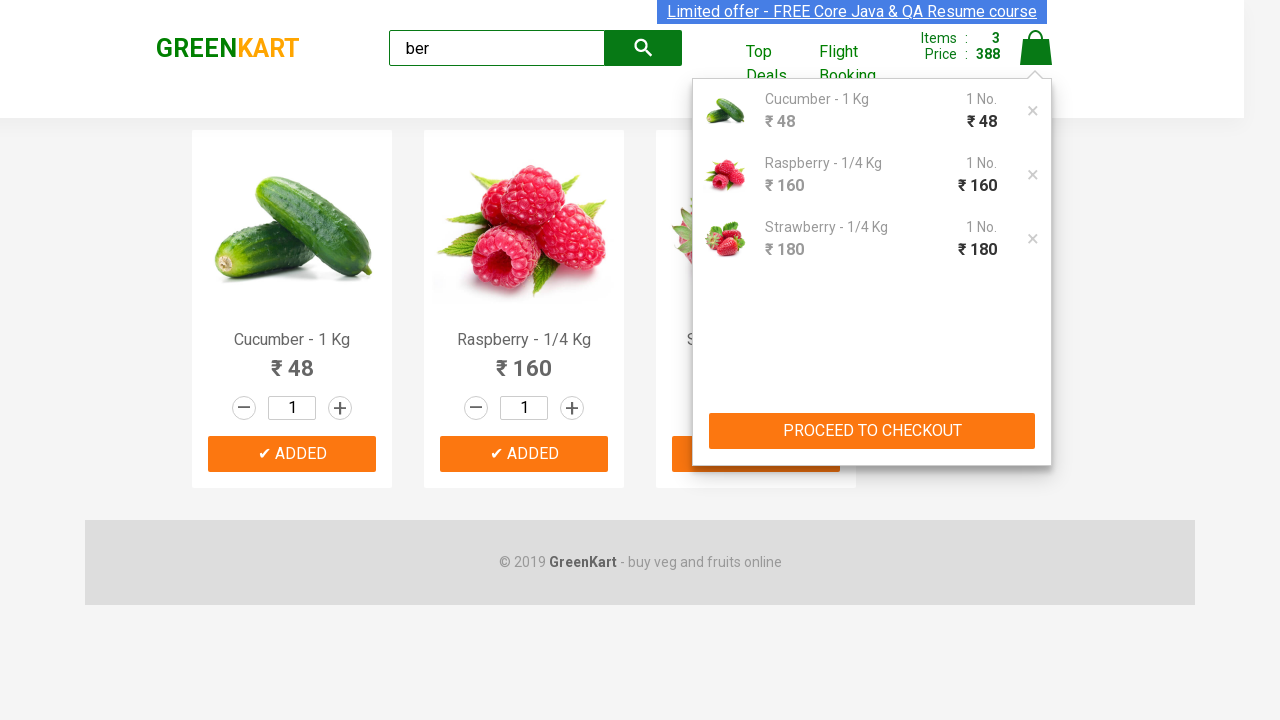

Clicked 'PROCEED TO CHECKOUT' button at (872, 431) on xpath=//button[text()='PROCEED TO CHECKOUT']
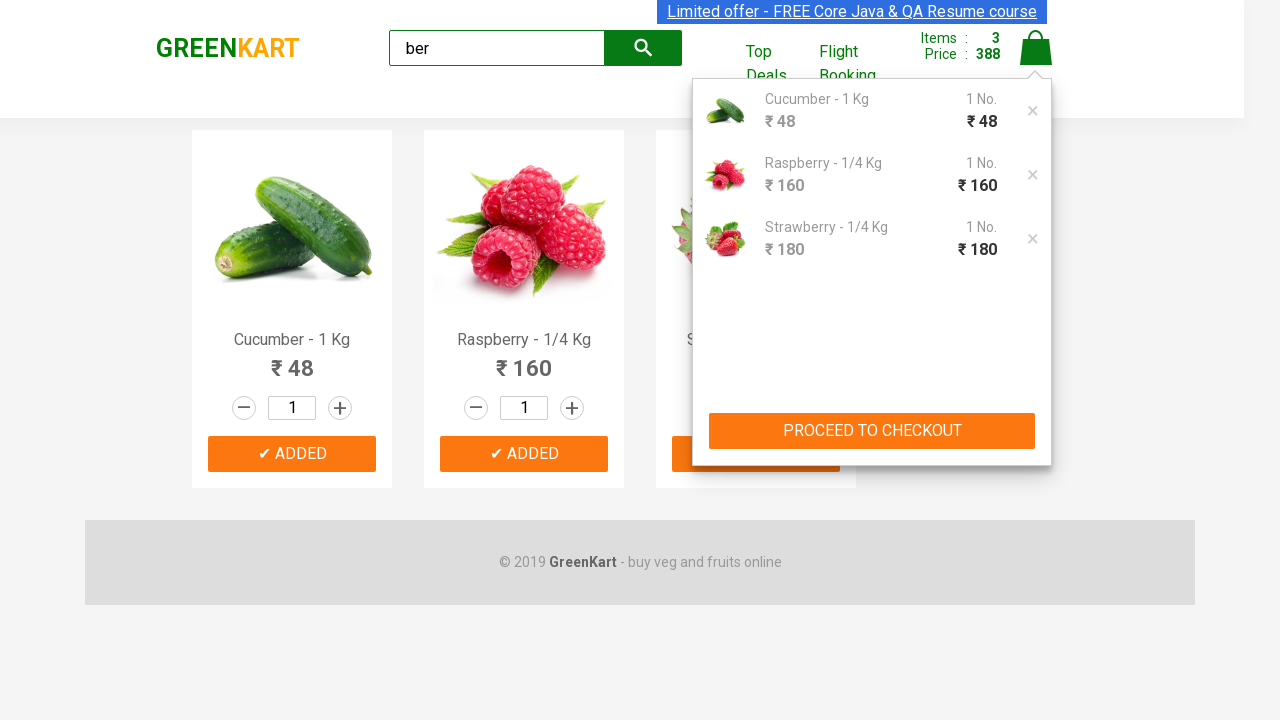

Checkout page loaded with product list displayed
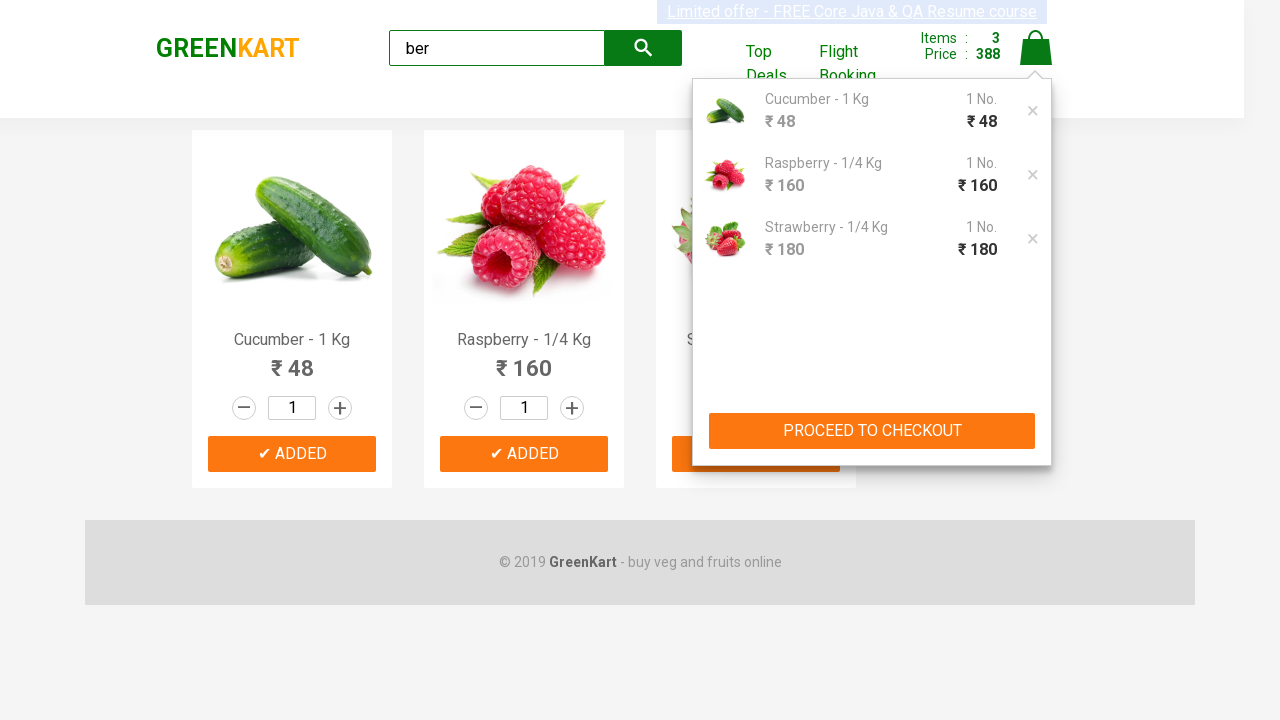

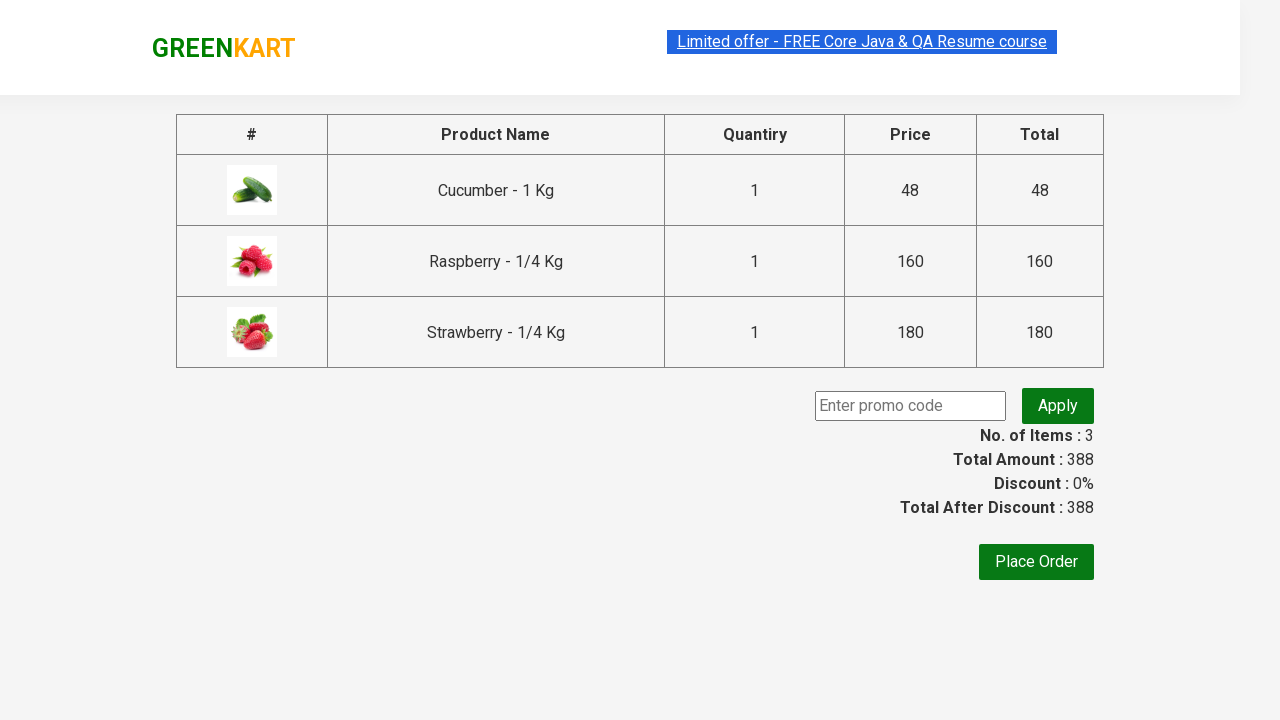